Tests JavaScript alert handling by clicking a button to trigger an alert, accepting it, and verifying the success message

Starting URL: https://practice.cydeo.com/javascript_alerts

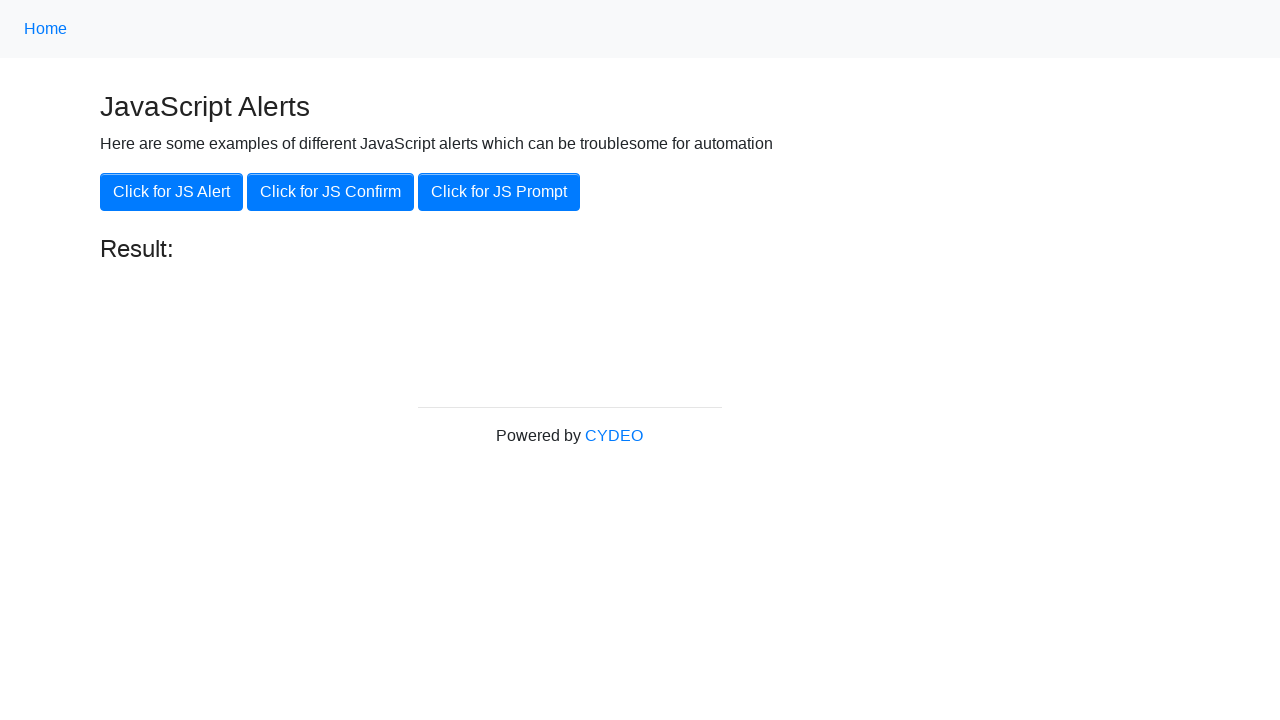

Clicked button to trigger JavaScript alert at (172, 192) on xpath=//button[@onClick='jsAlert()']
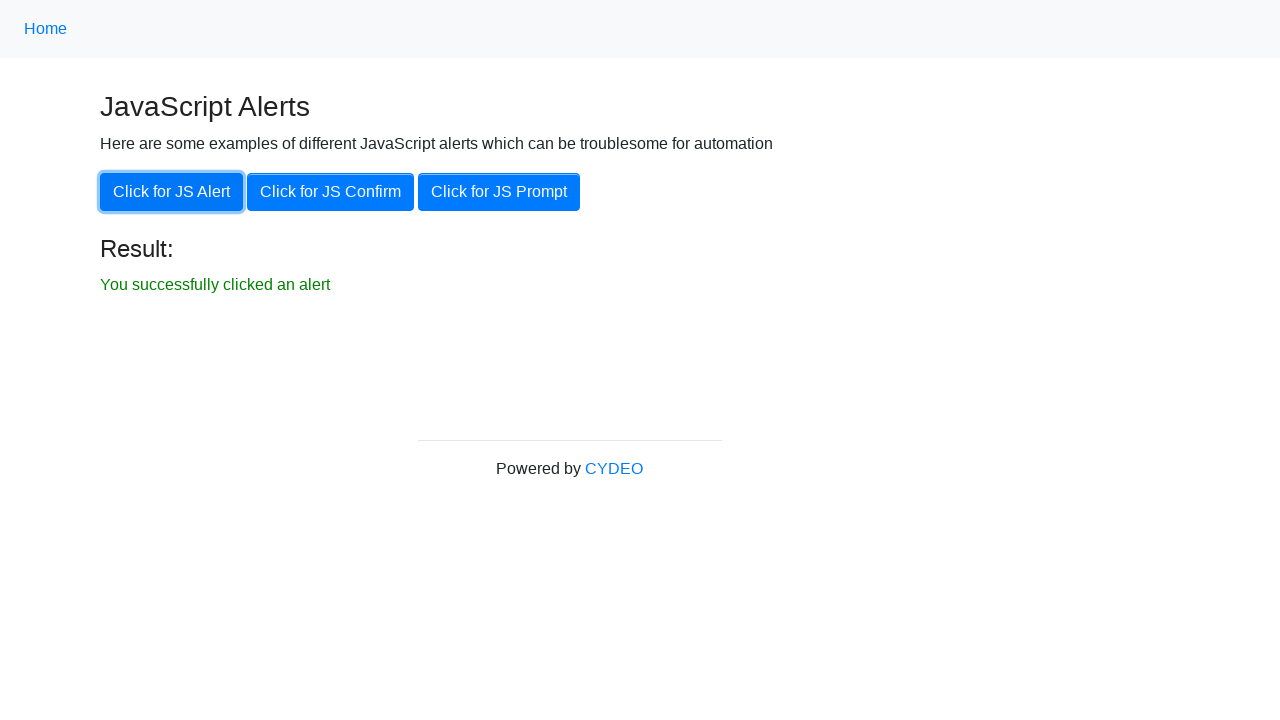

Set up dialog handler to accept alerts
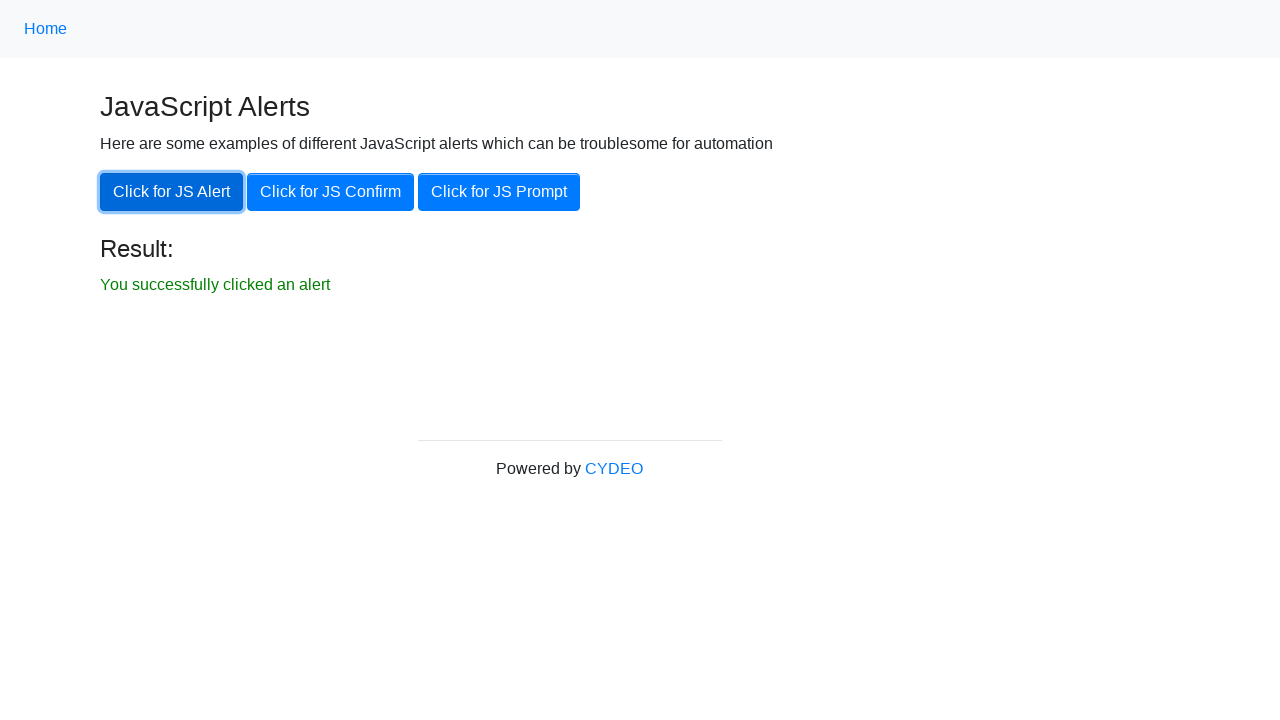

Clicked button to trigger alert again and accepted it at (172, 192) on xpath=//button[@onClick='jsAlert()']
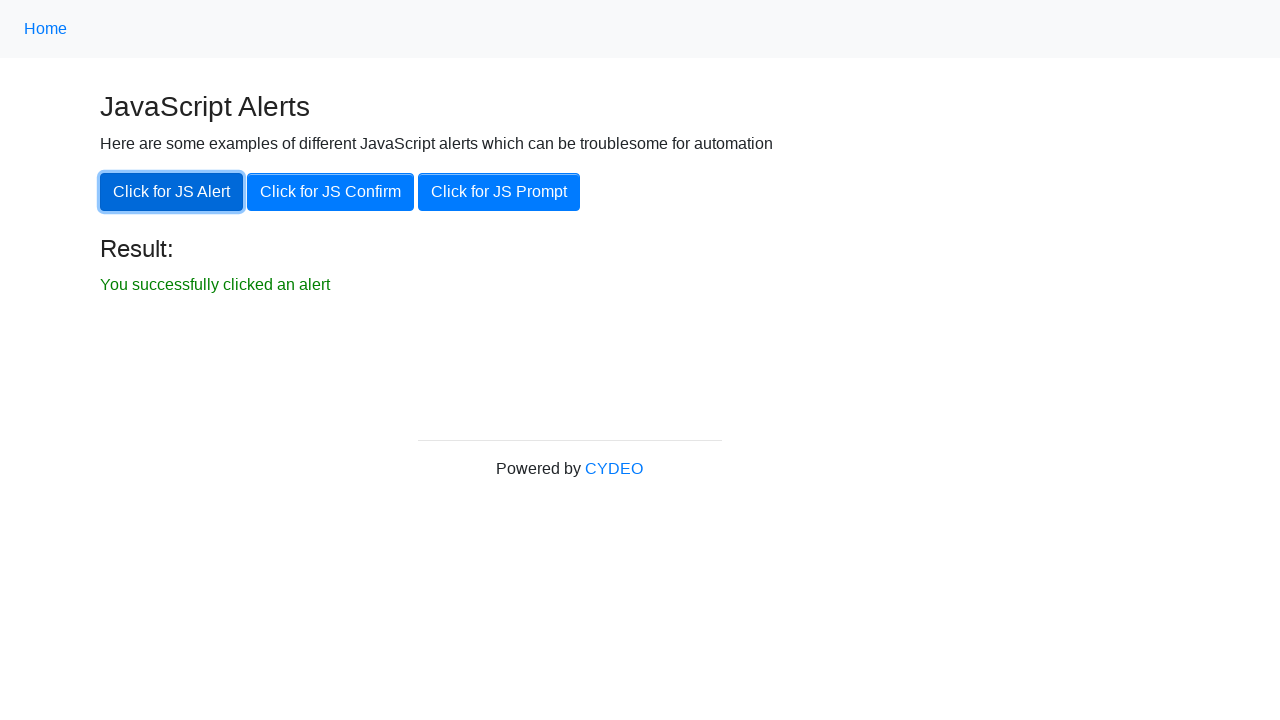

Located result element
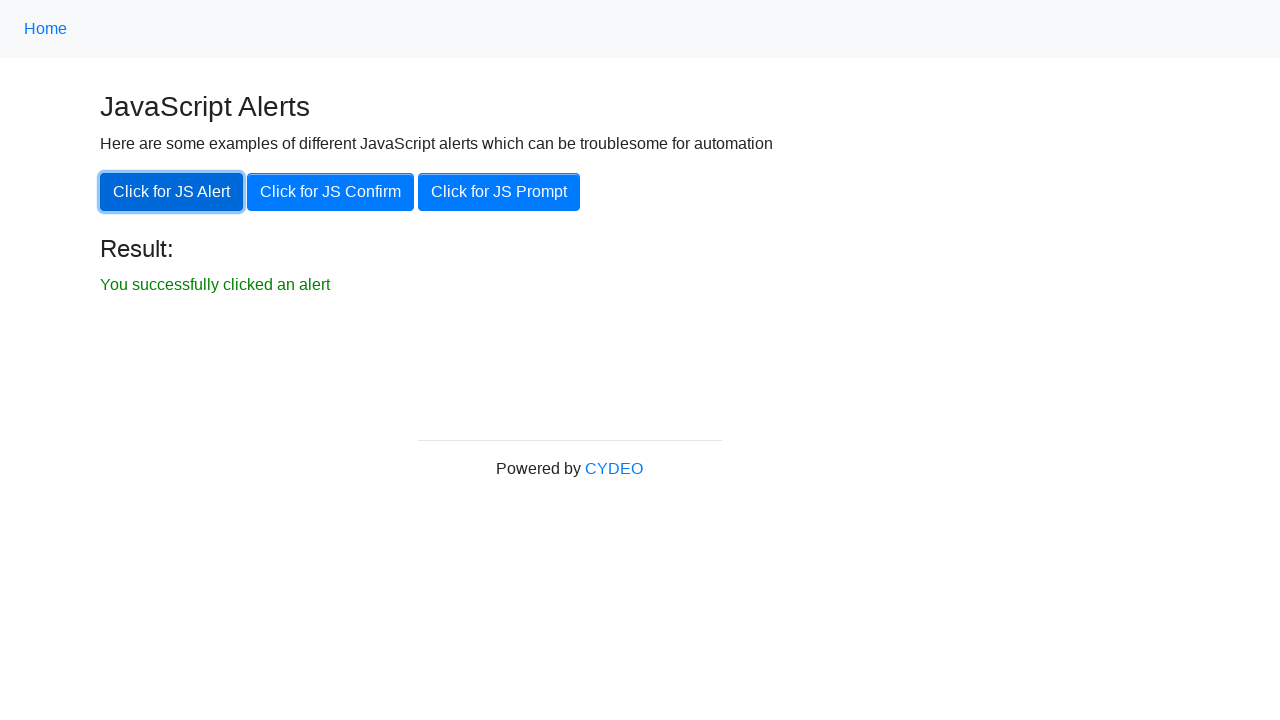

Verified success message: 'You successfully clicked an alert'
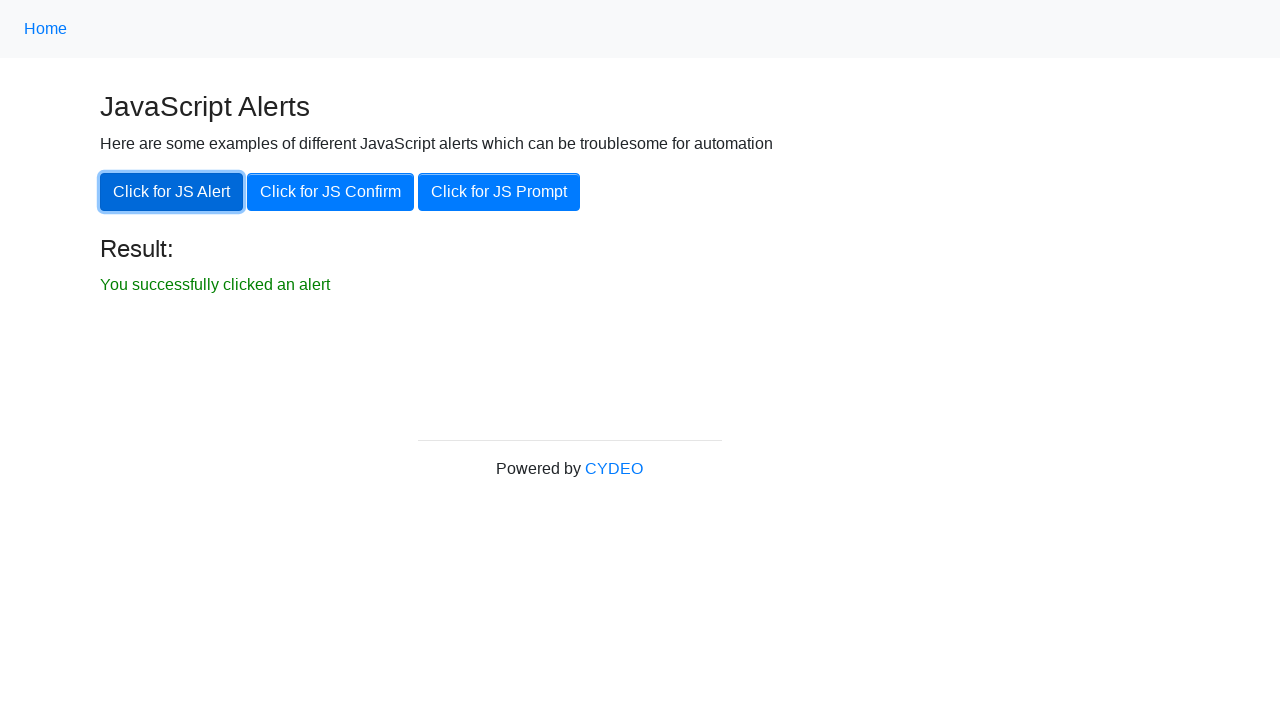

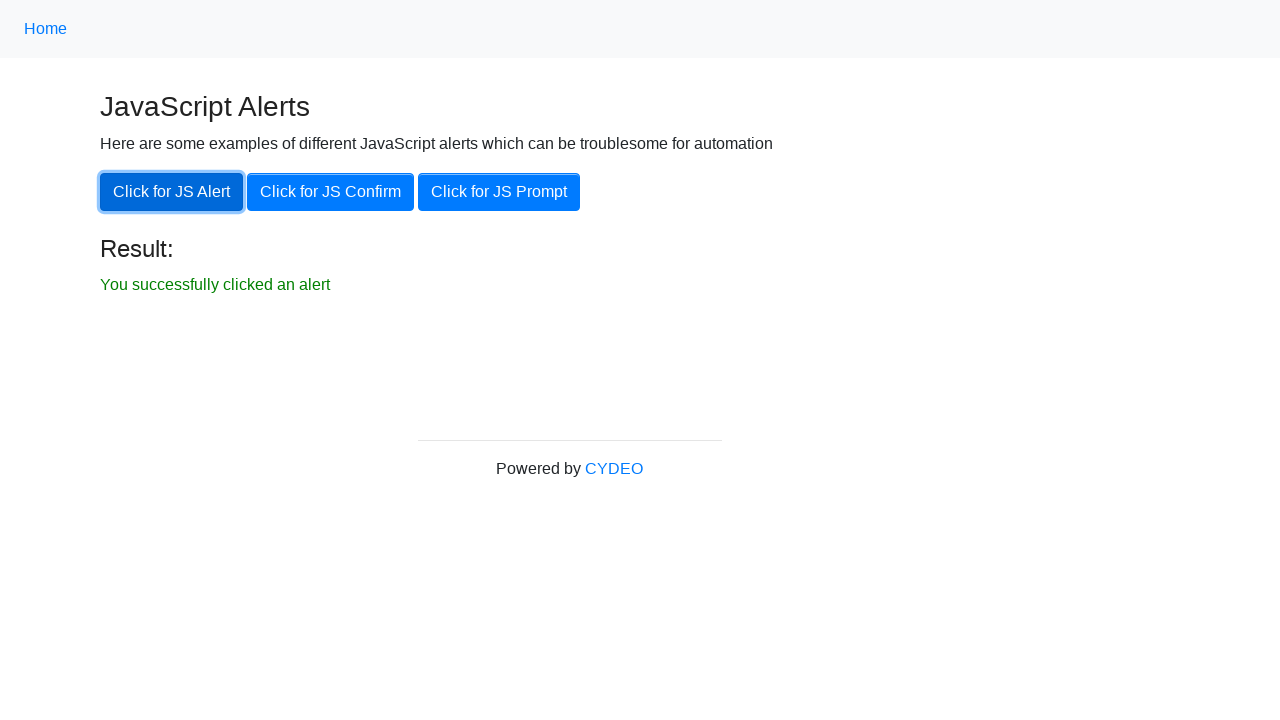